Tests the UK government holiday entitlement calculator by verifying the page loads, selecting "Yes" for irregular hours question, and clicking Continue to proceed.

Starting URL: https://www.gov.uk/calculate-your-holiday-entitlement/y

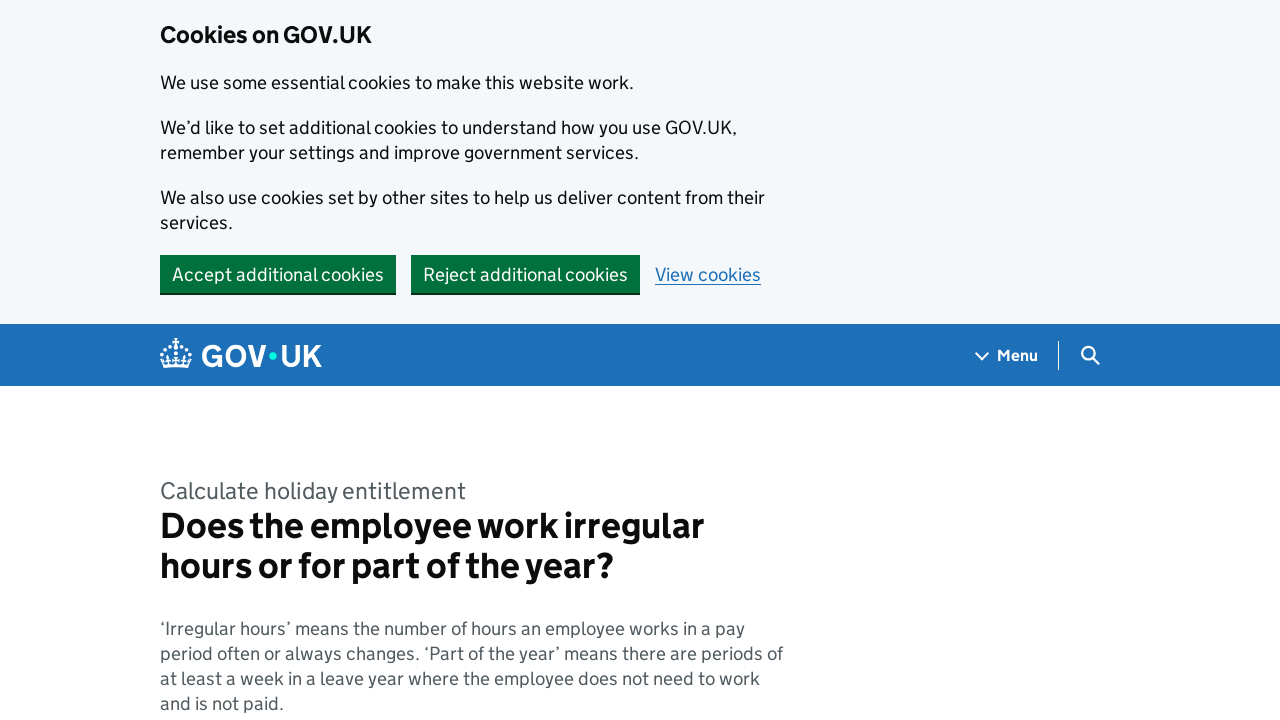

Waited for irregular hours question heading to load
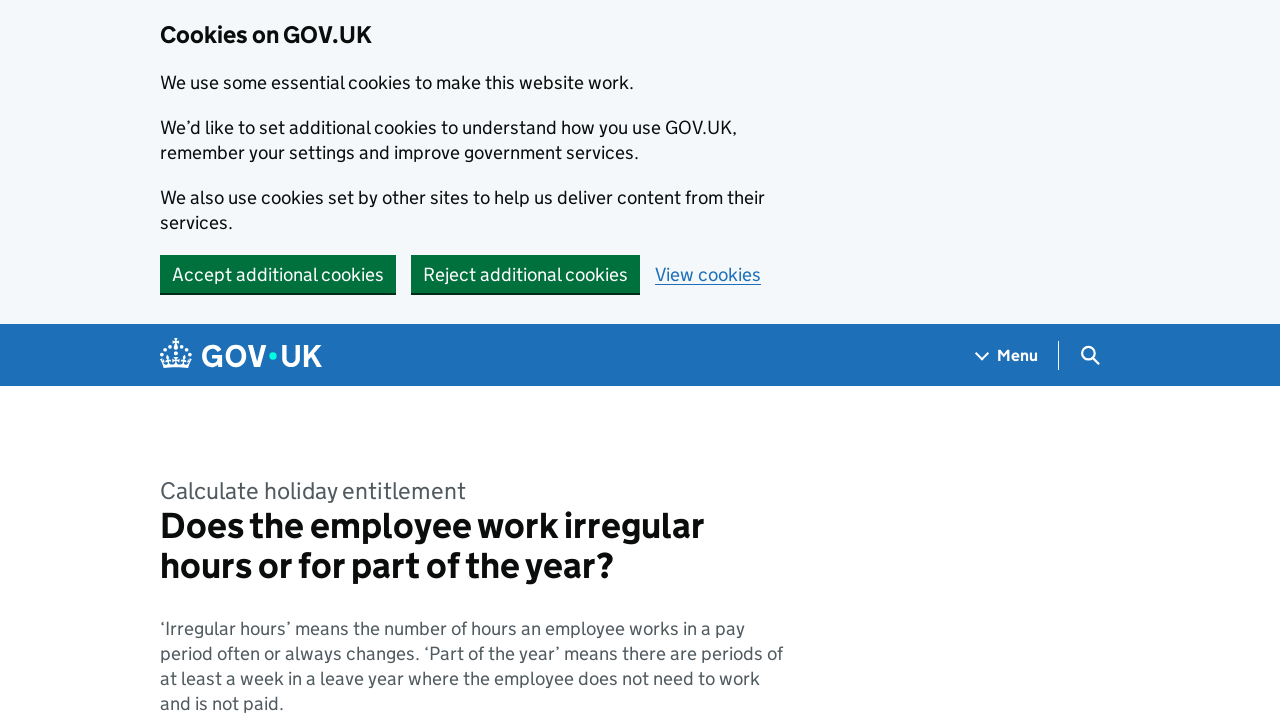

Verified irregular hours question heading is displayed
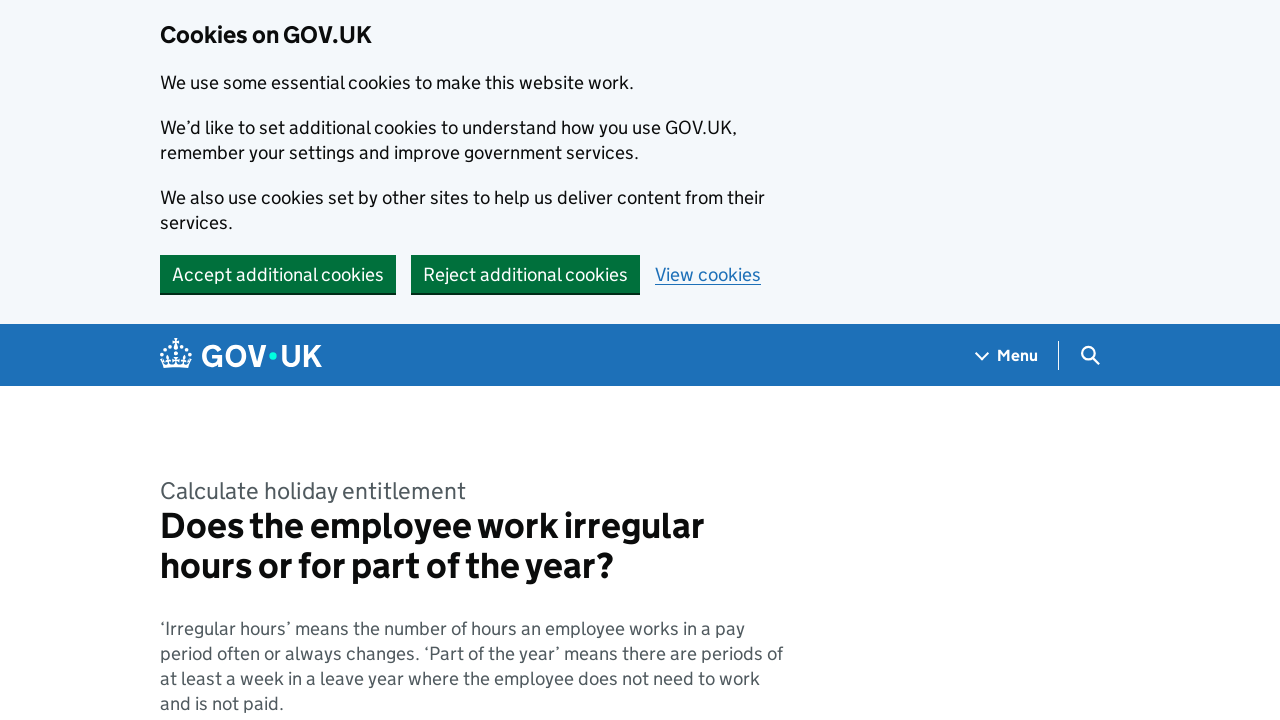

Selected 'Yes' for irregular hours question at (182, 360) on internal:label="Yes"i
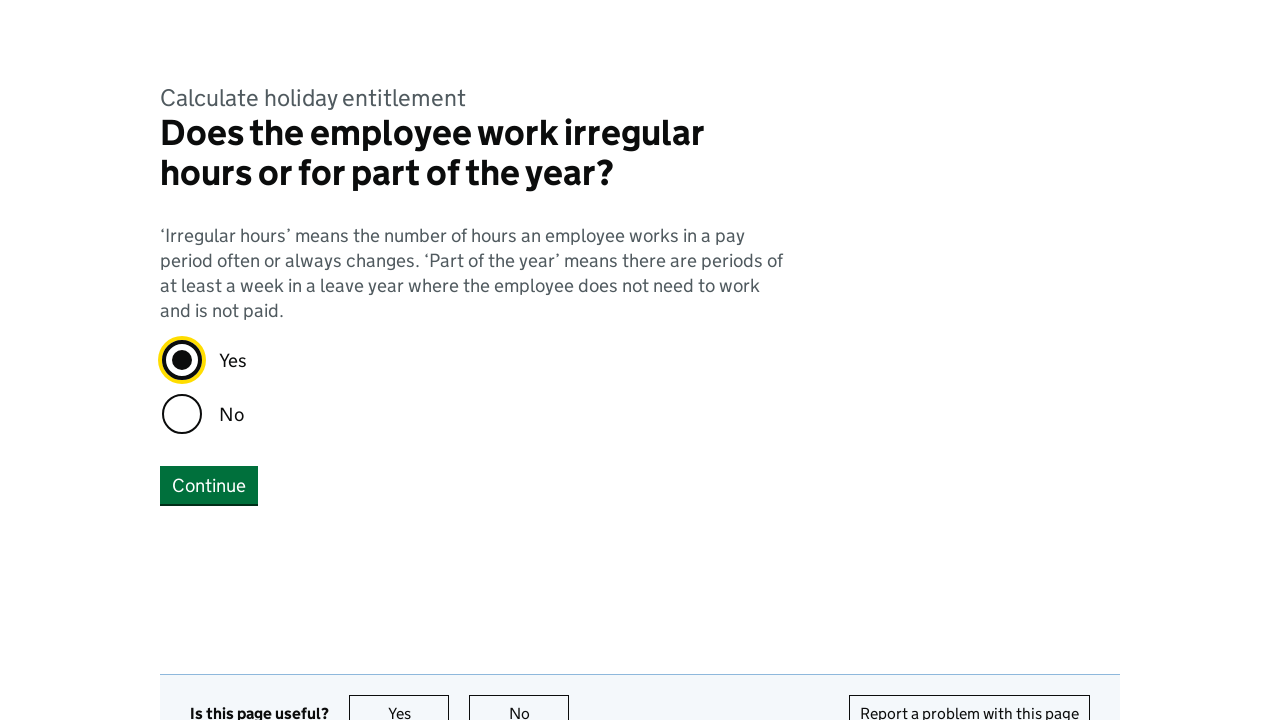

Clicked Continue button to proceed at (209, 485) on internal:role=button[name="Continue"i]
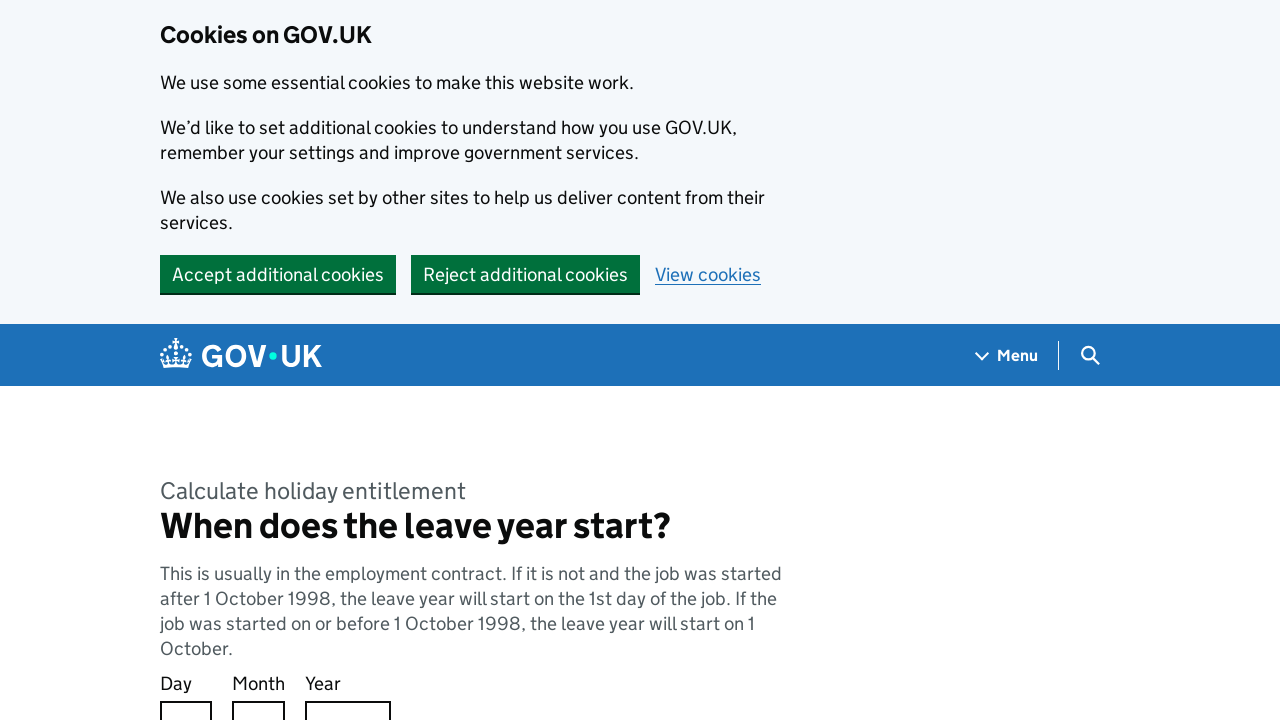

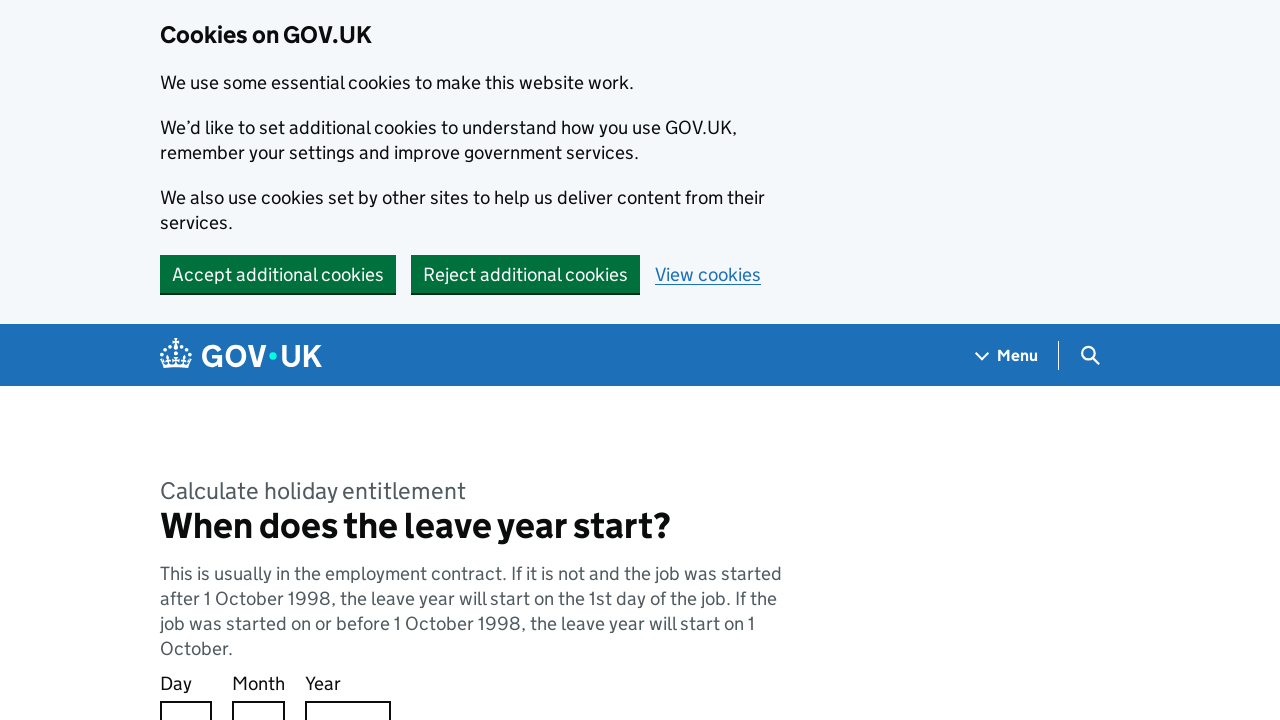